Tests double-click functionality by switching to an iframe and double-clicking on a text element to change its color

Starting URL: https://www.w3schools.com/tags/tryit.asp?filename=tryhtml5_ev_ondblclick2

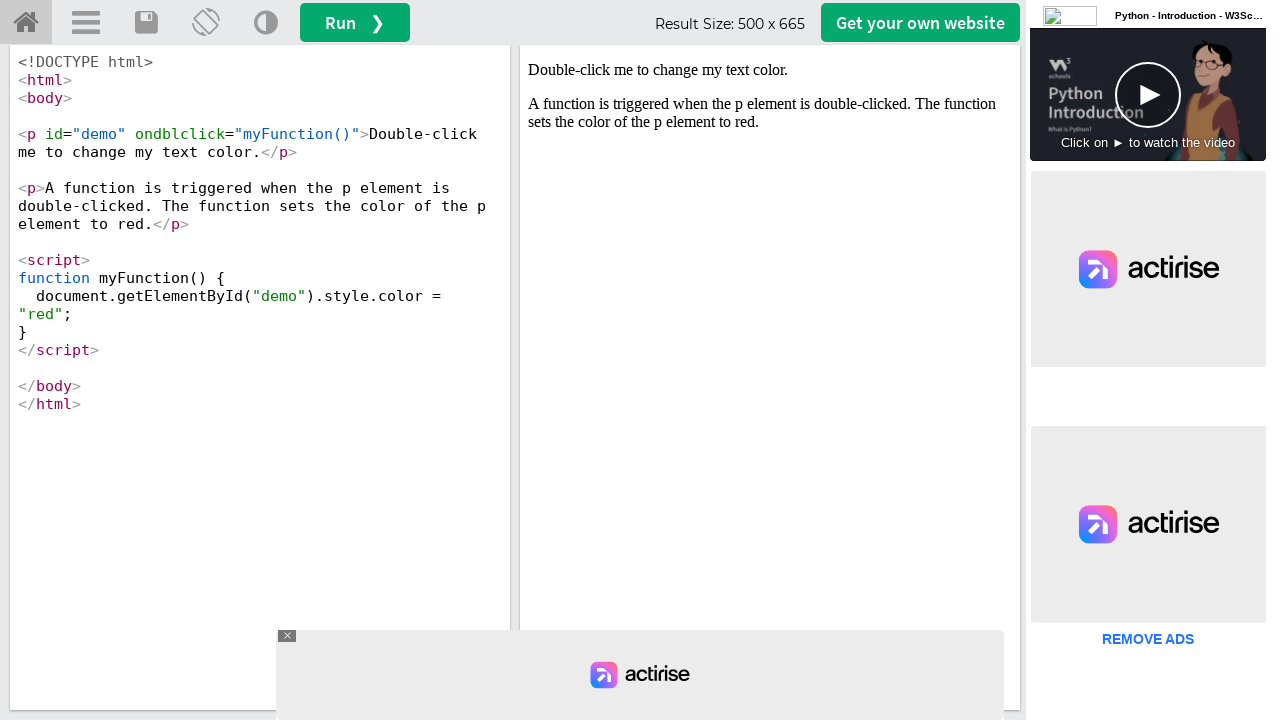

Located iframe with ID 'iframeResult'
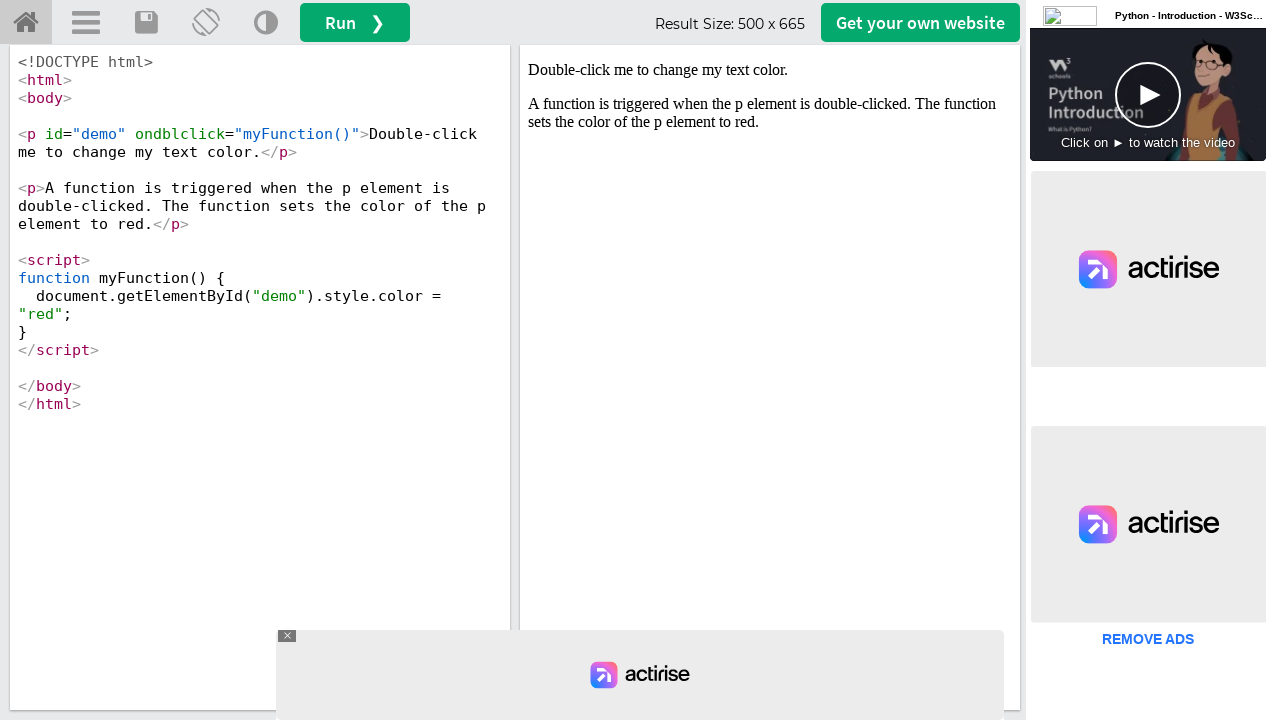

Double-clicked on demo element to trigger color change at (770, 70) on #iframeResult >> internal:control=enter-frame >> #demo
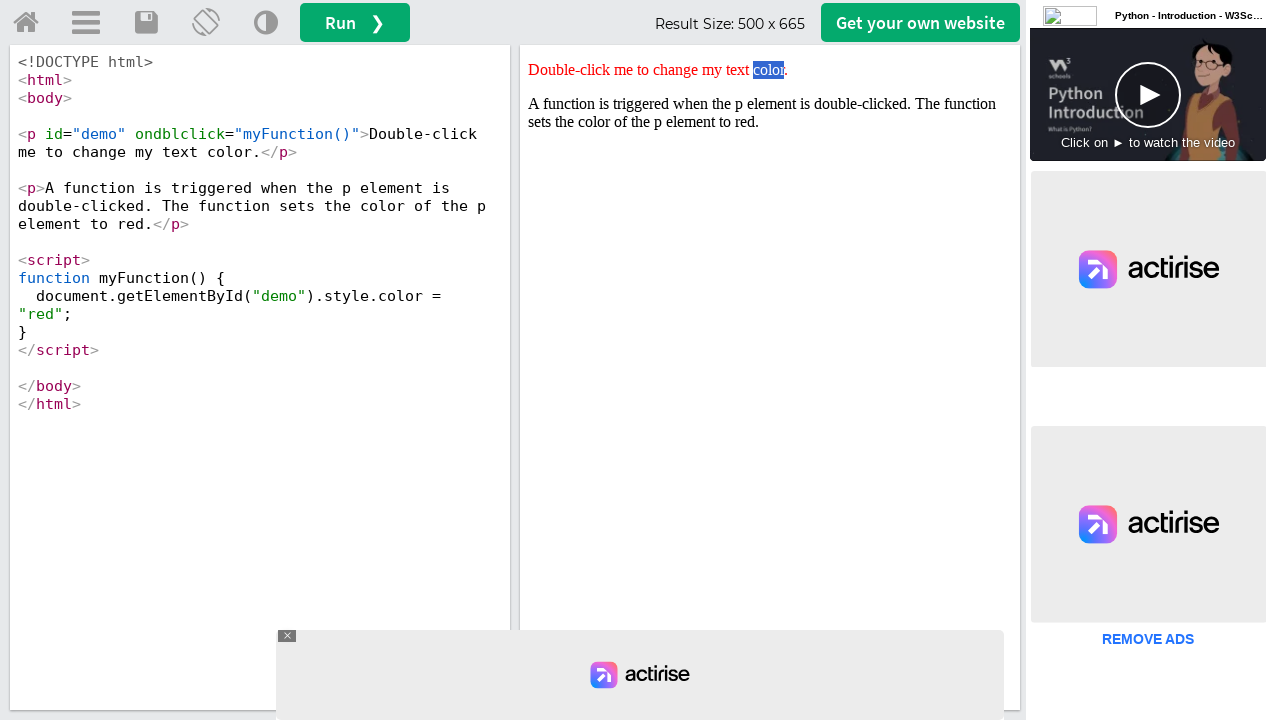

Located demo element for verification
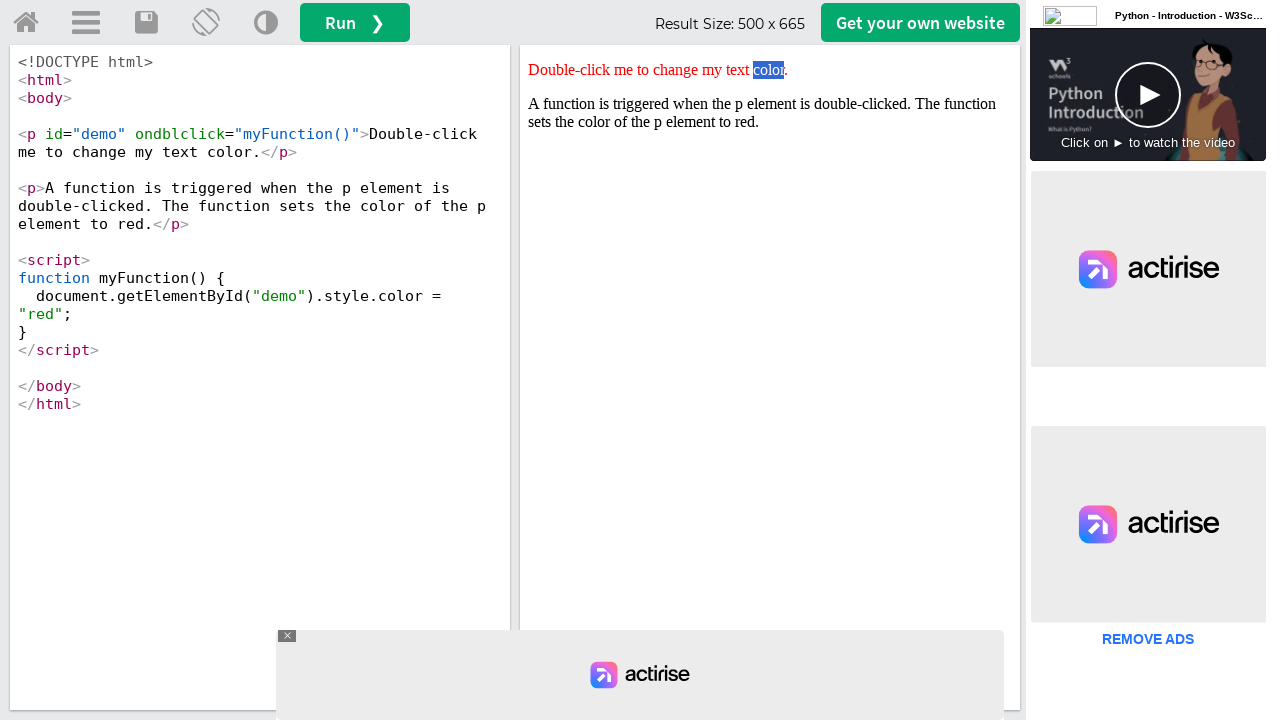

Retrieved style attribute from demo element
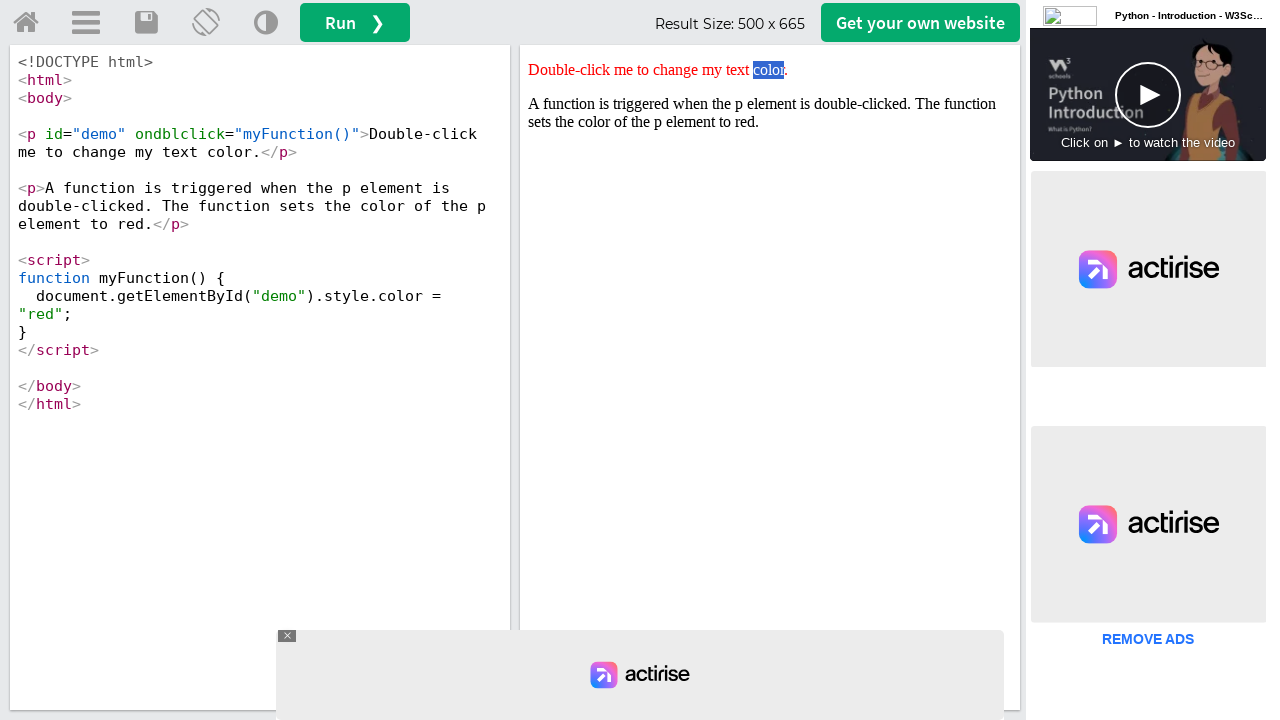

Verified that style attribute contains 'red' color
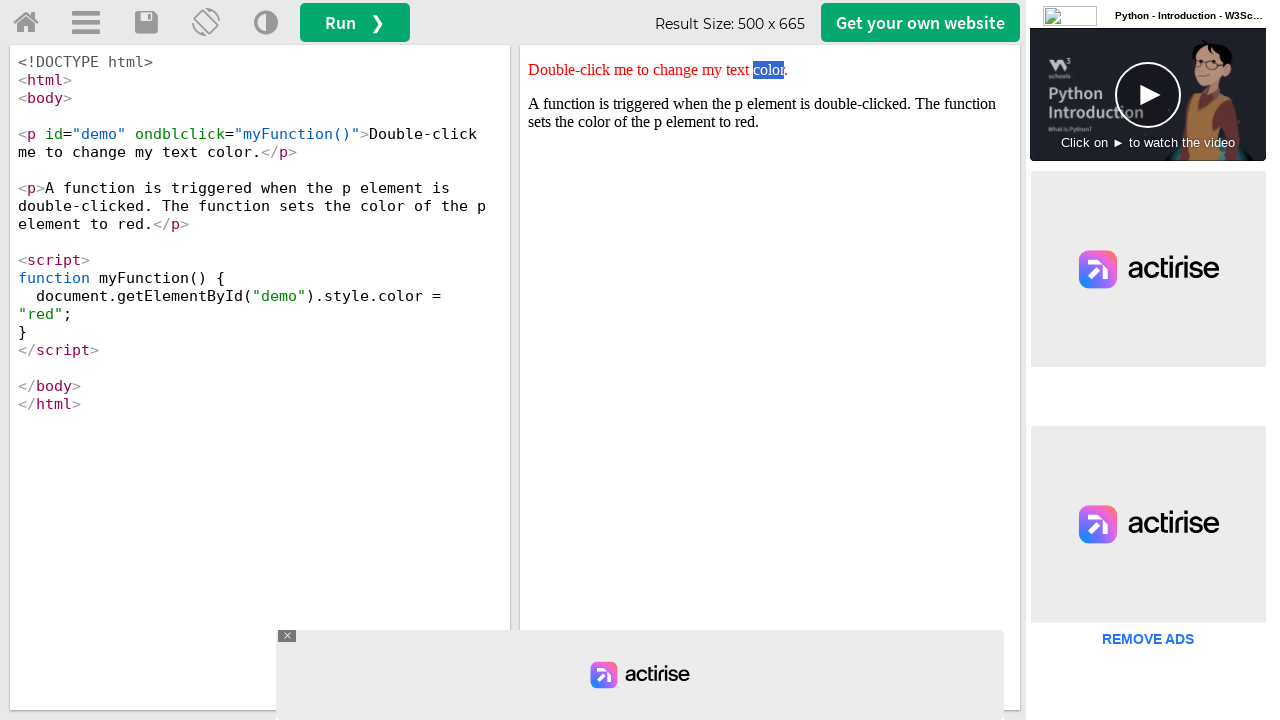

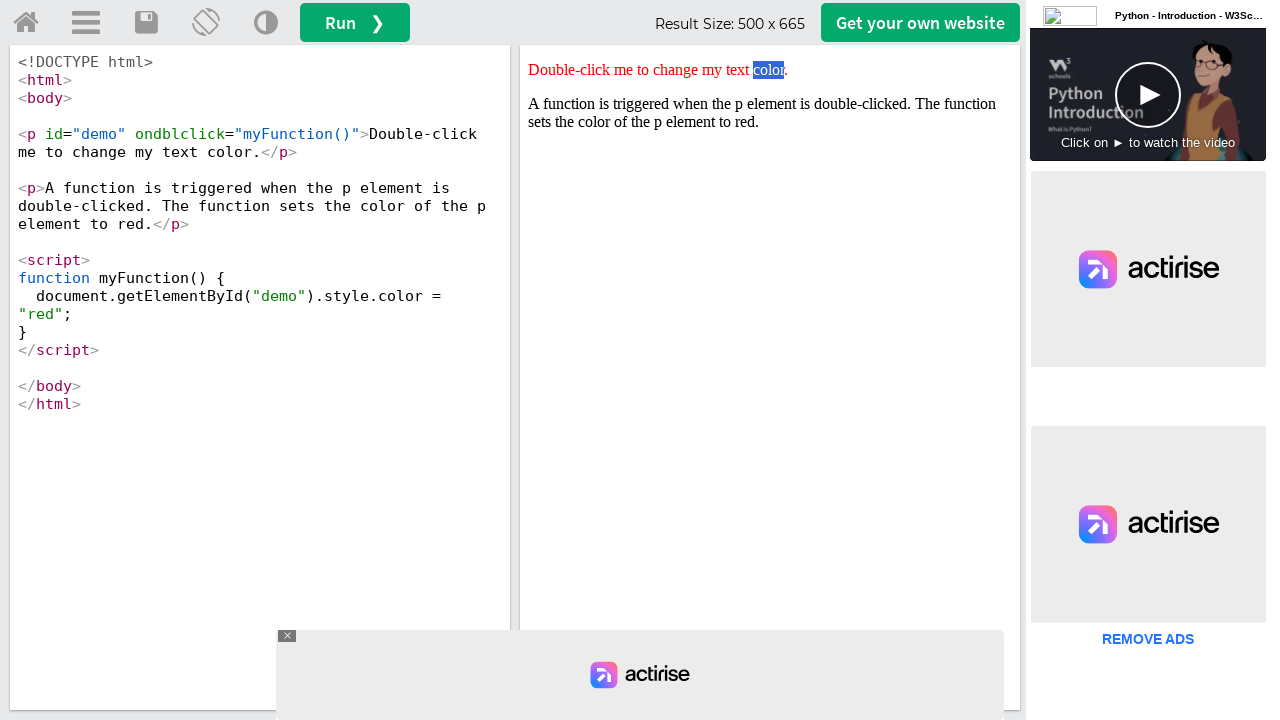